Tests form validation by entering only a name in the guest name field and clicking next, verifying that it navigates to an error page

Starting URL: http://example.selenium.jp/reserveApp

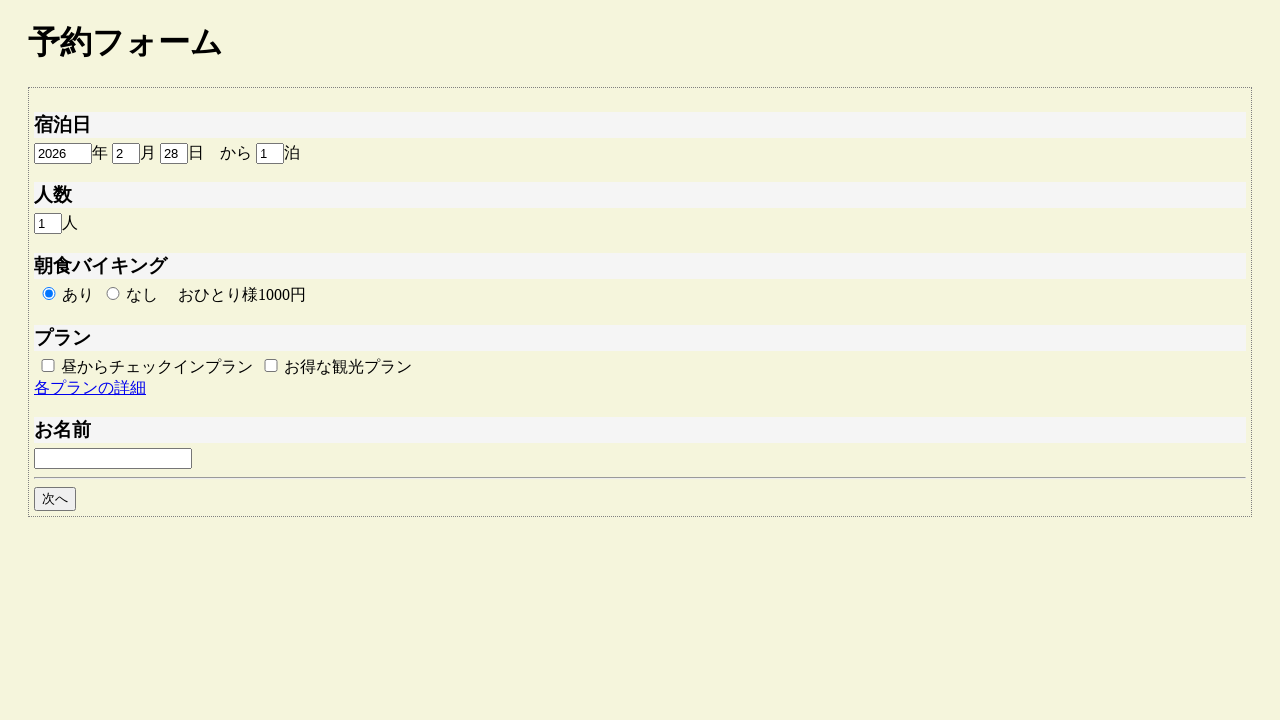

Filled guest name field with '田中太郎' on #guestname
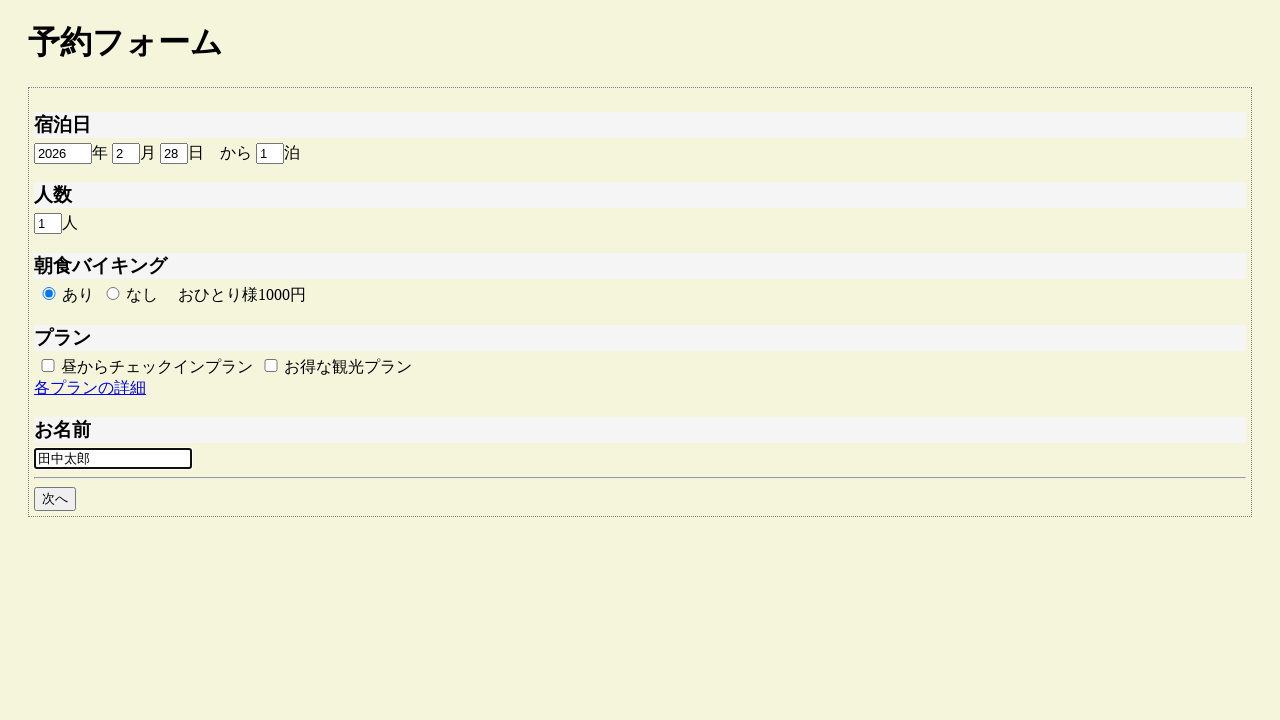

Clicked next button to proceed at (55, 499) on #goto_next
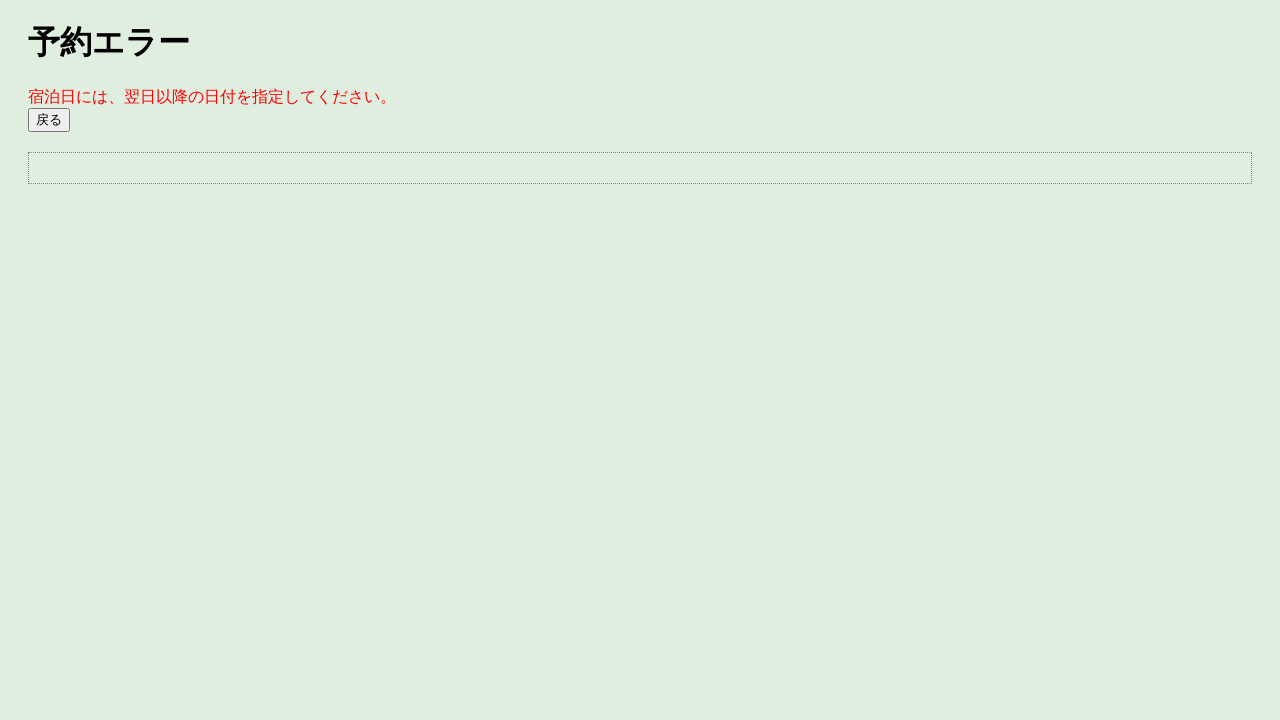

Page loaded and DOM content ready
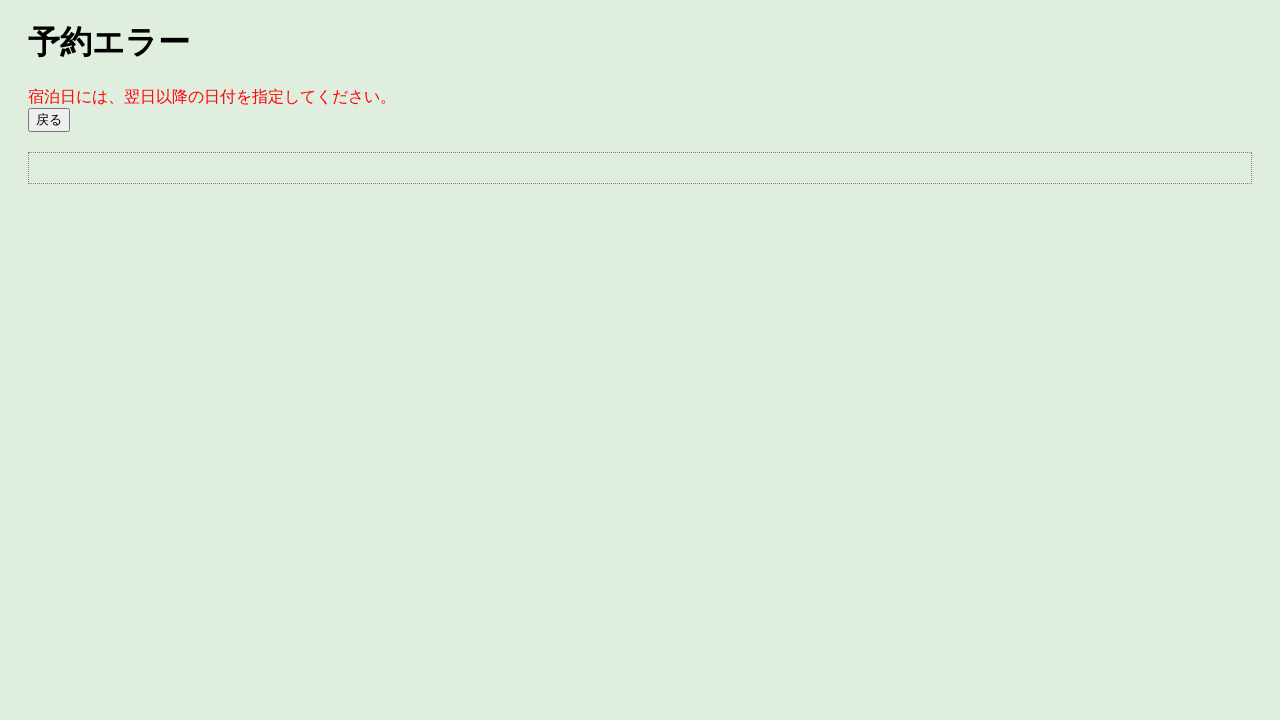

Verified error page title is '予約エラー'
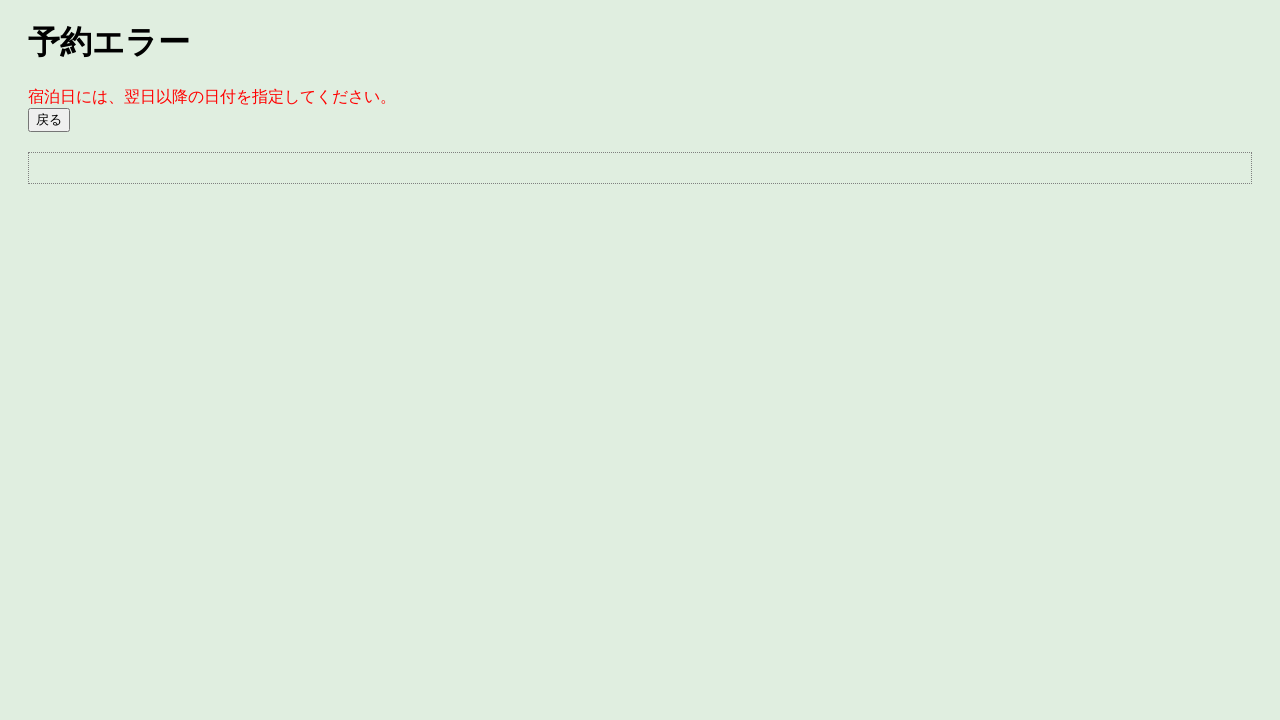

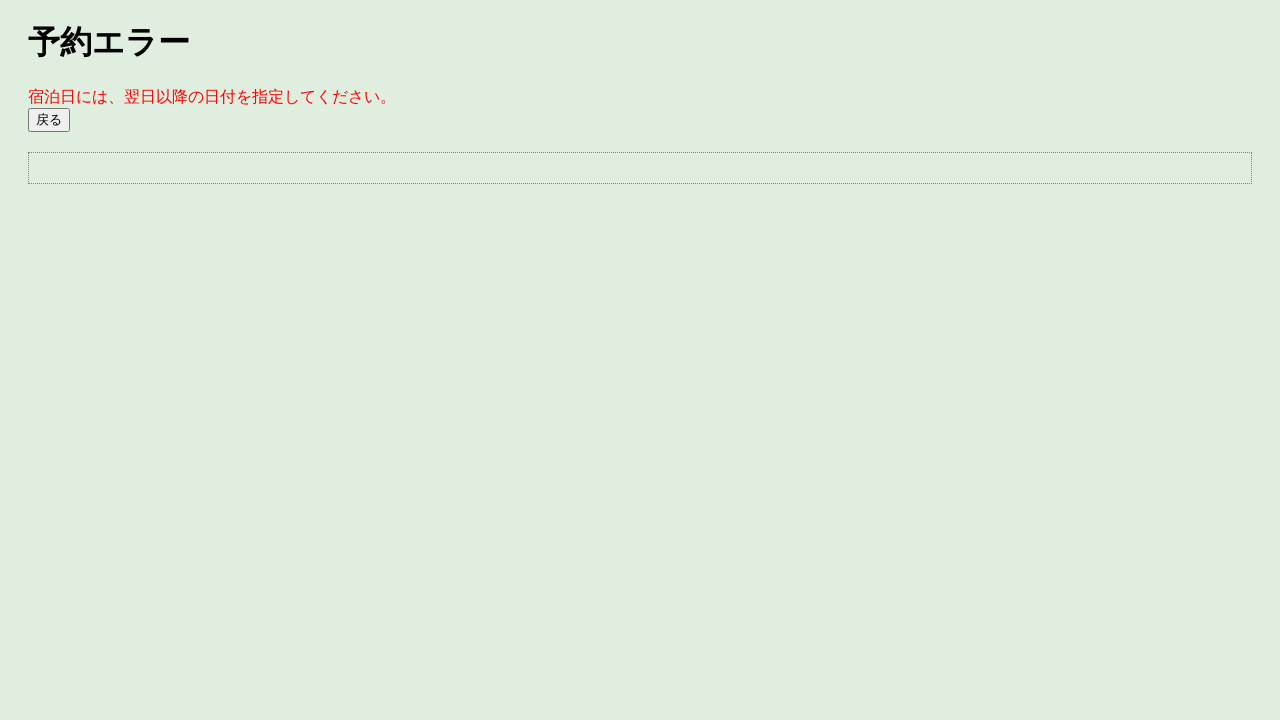